Navigates to httpbin.org homepage, clicks on the HTTP Methods section, then navigates to the /get endpoint to view the JSON response

Starting URL: https://httpbin.org/

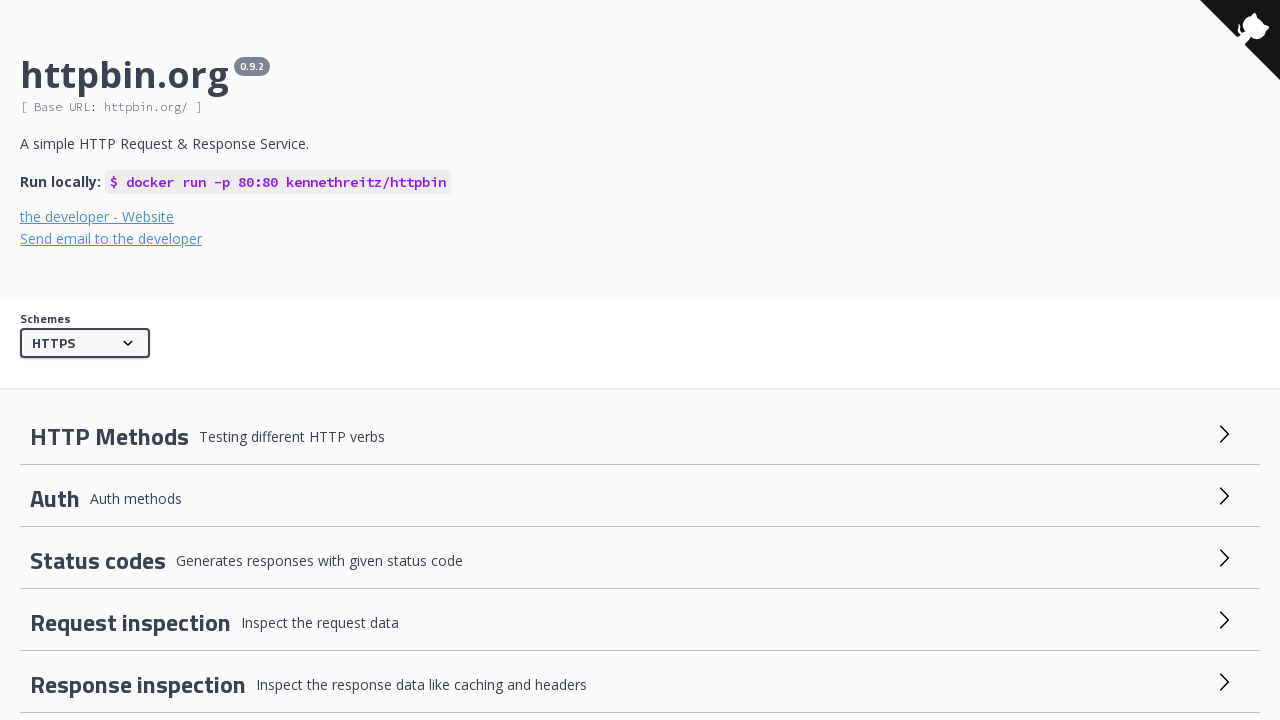

Waited for httpbin.org homepage to load (domcontentloaded)
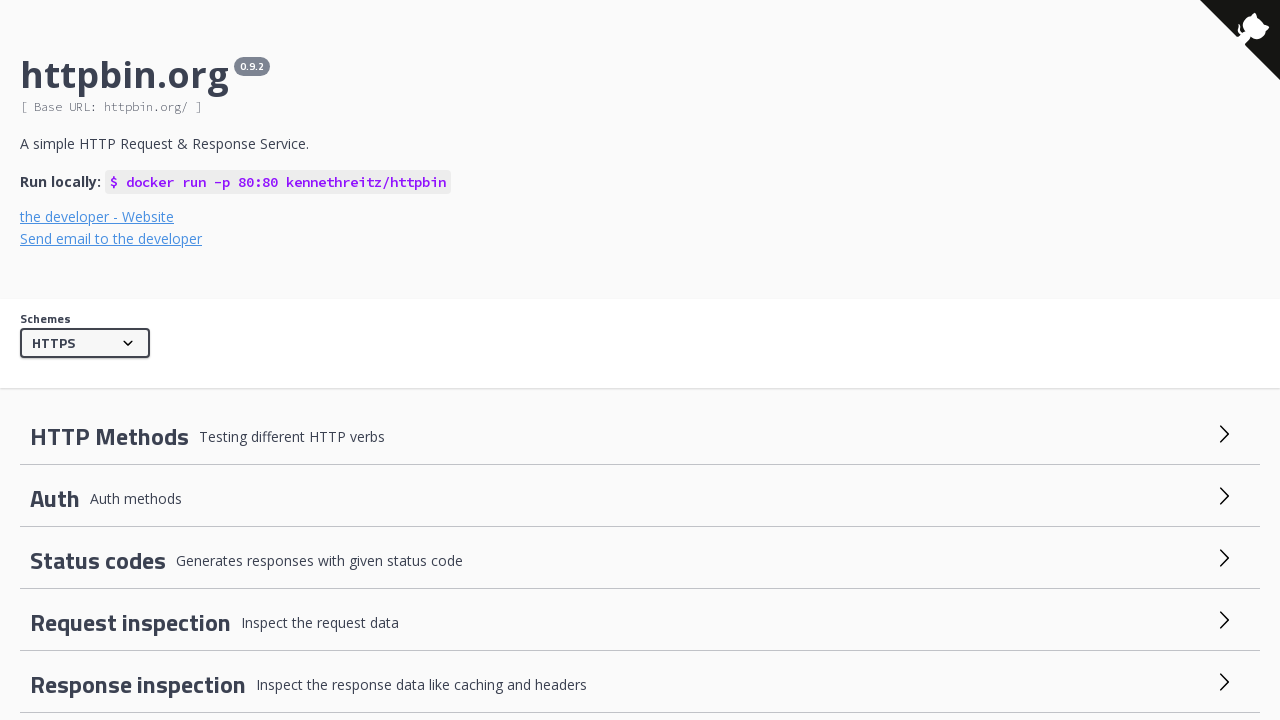

Located HTTP Methods link on homepage
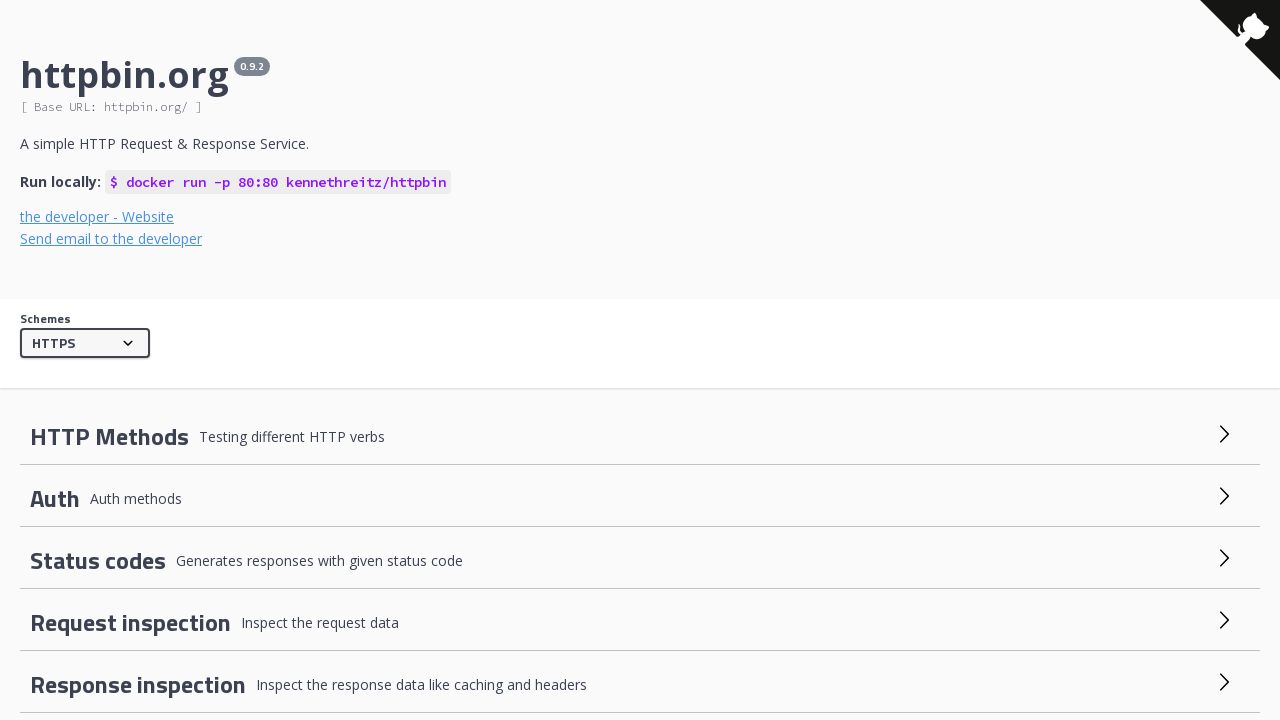

Clicked HTTP Methods section link at (110, 436) on a:has-text('HTTP Methods') >> nth=0
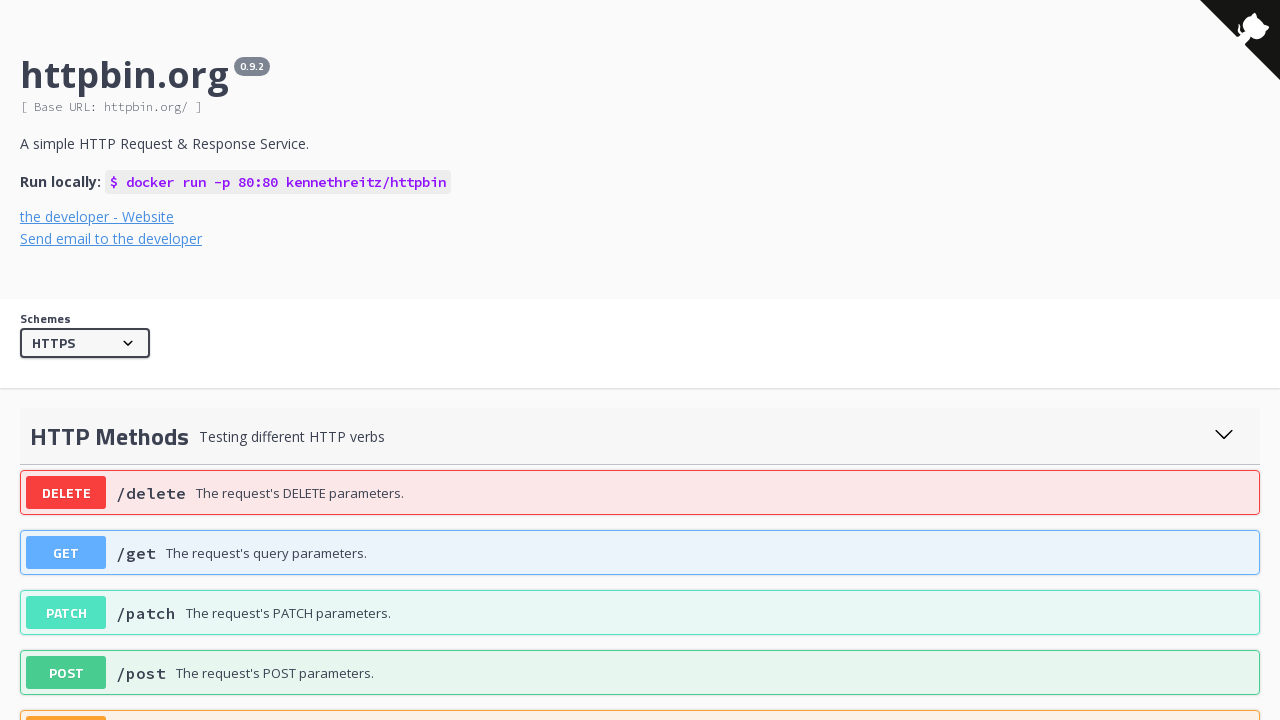

Waited for HTTP Methods page to load (domcontentloaded)
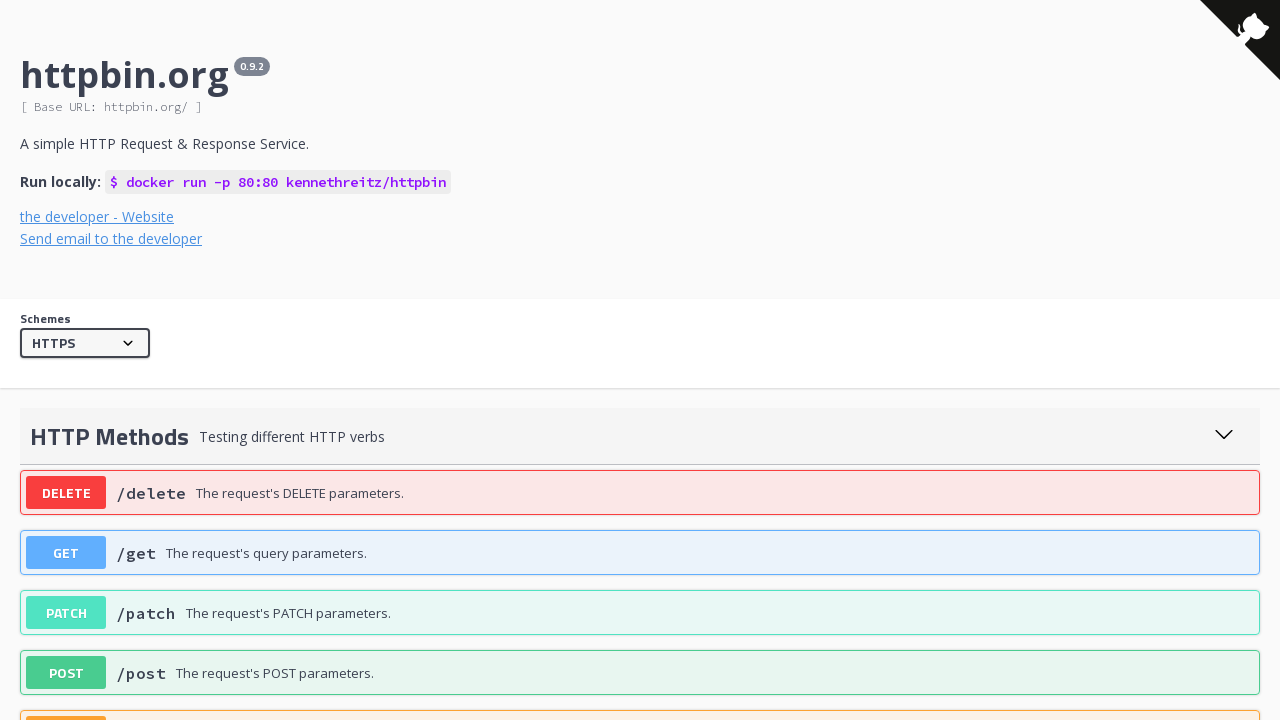

Navigated to https://httpbin.org/get endpoint
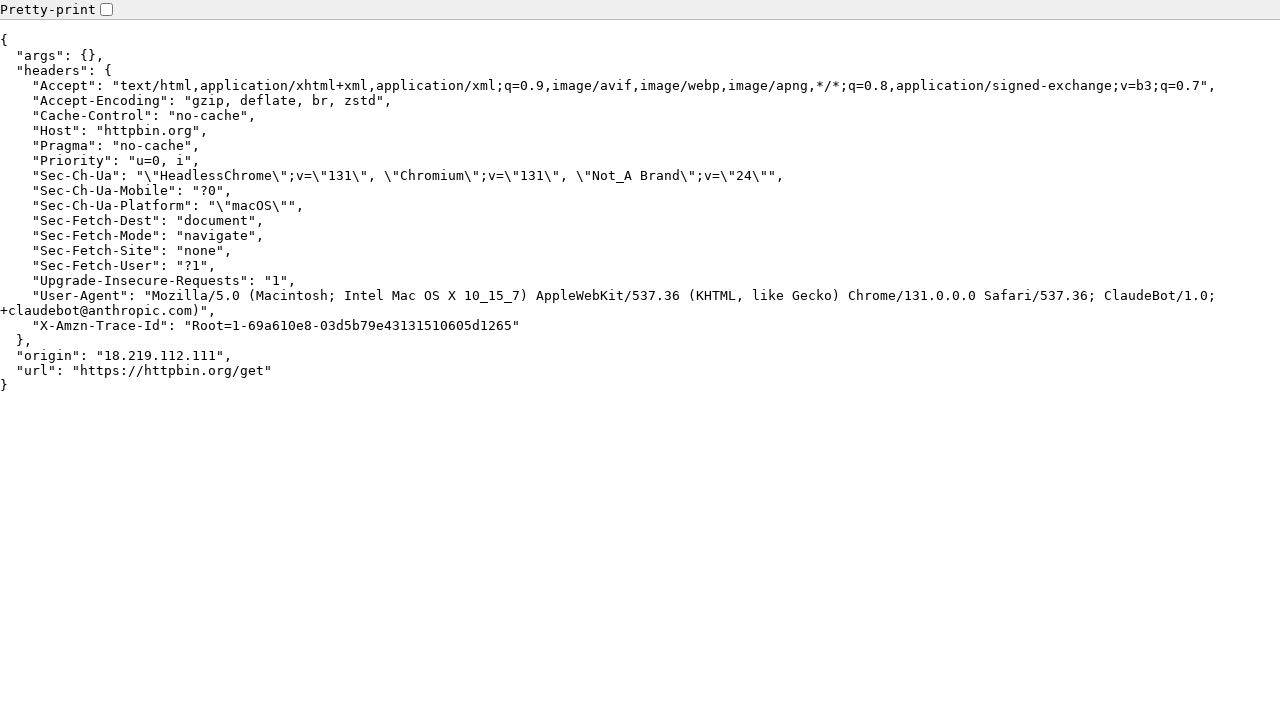

Waited for JSON response content to display (pre element loaded)
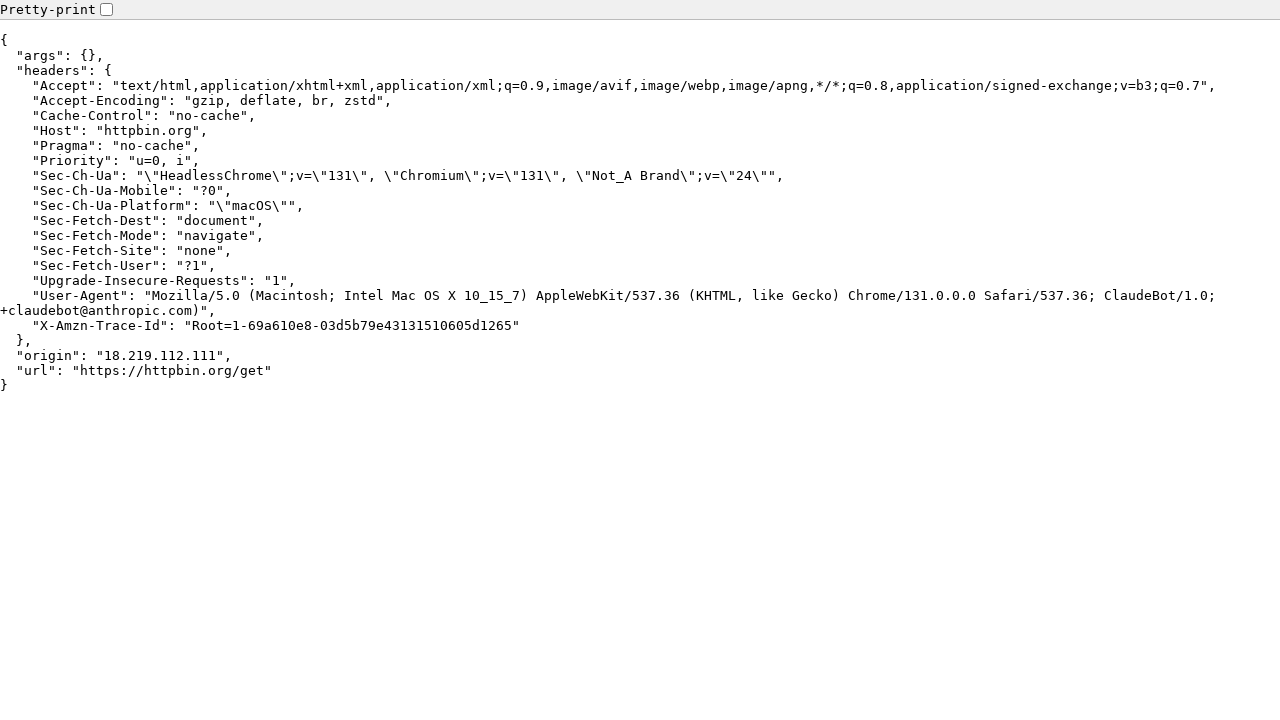

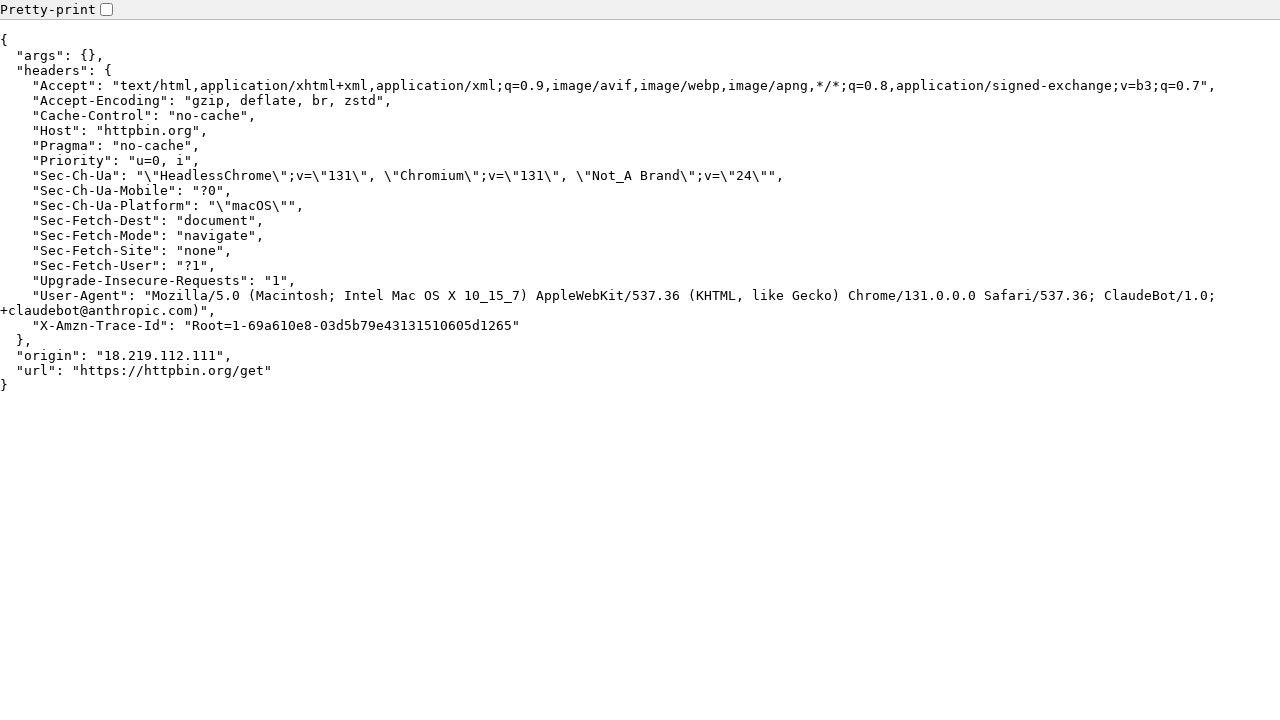